Tests that clicking Clear completed removes completed items from the list

Starting URL: https://demo.playwright.dev/todomvc

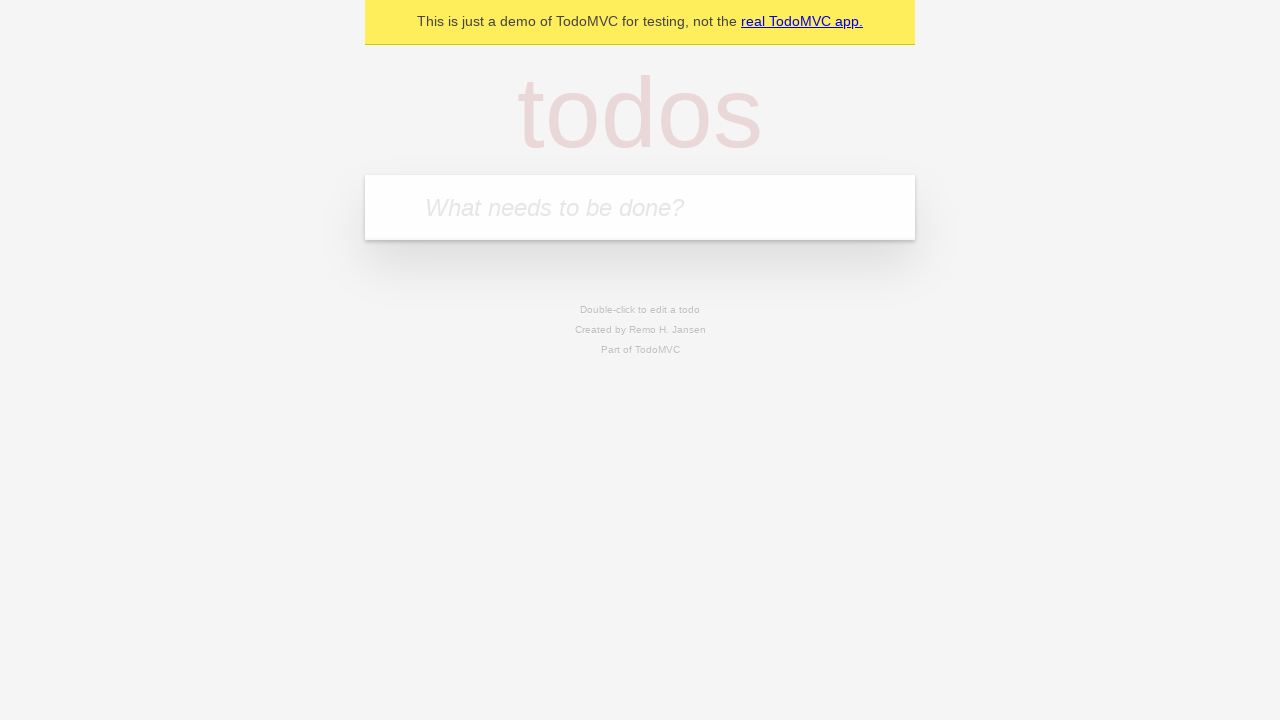

Filled todo input with 'buy some cheese' on internal:attr=[placeholder="What needs to be done?"i]
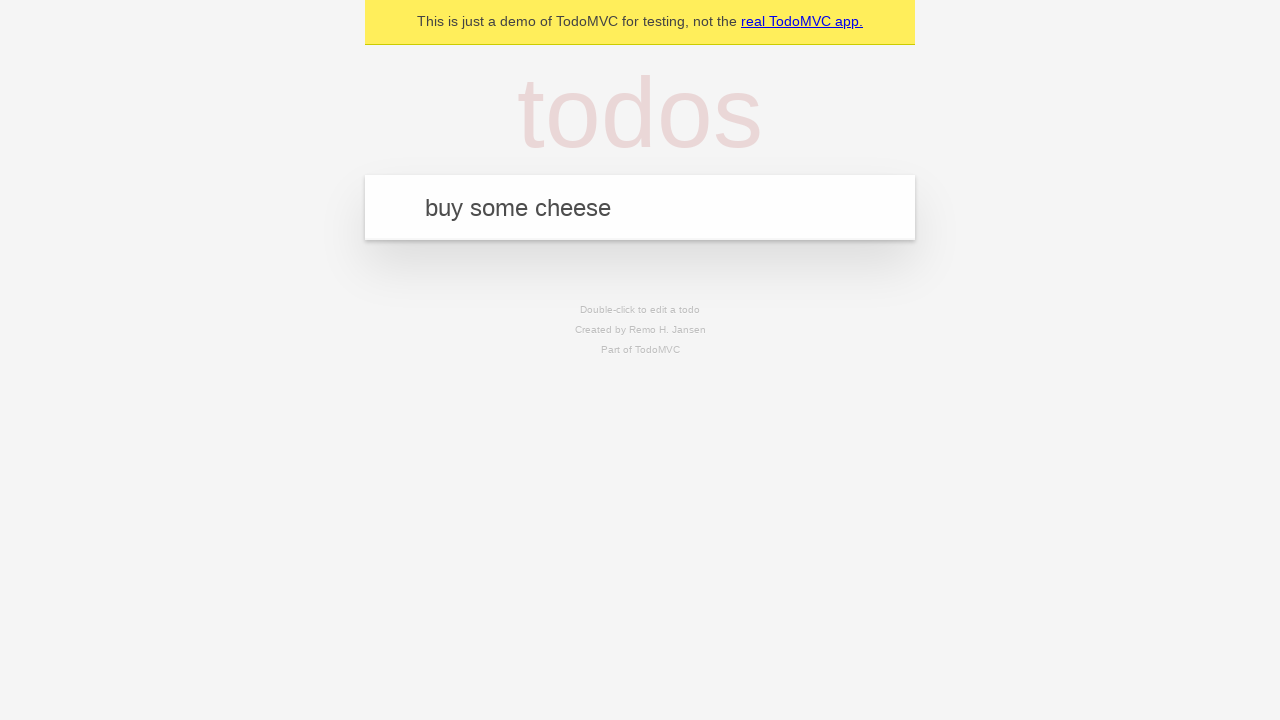

Pressed Enter to add first todo on internal:attr=[placeholder="What needs to be done?"i]
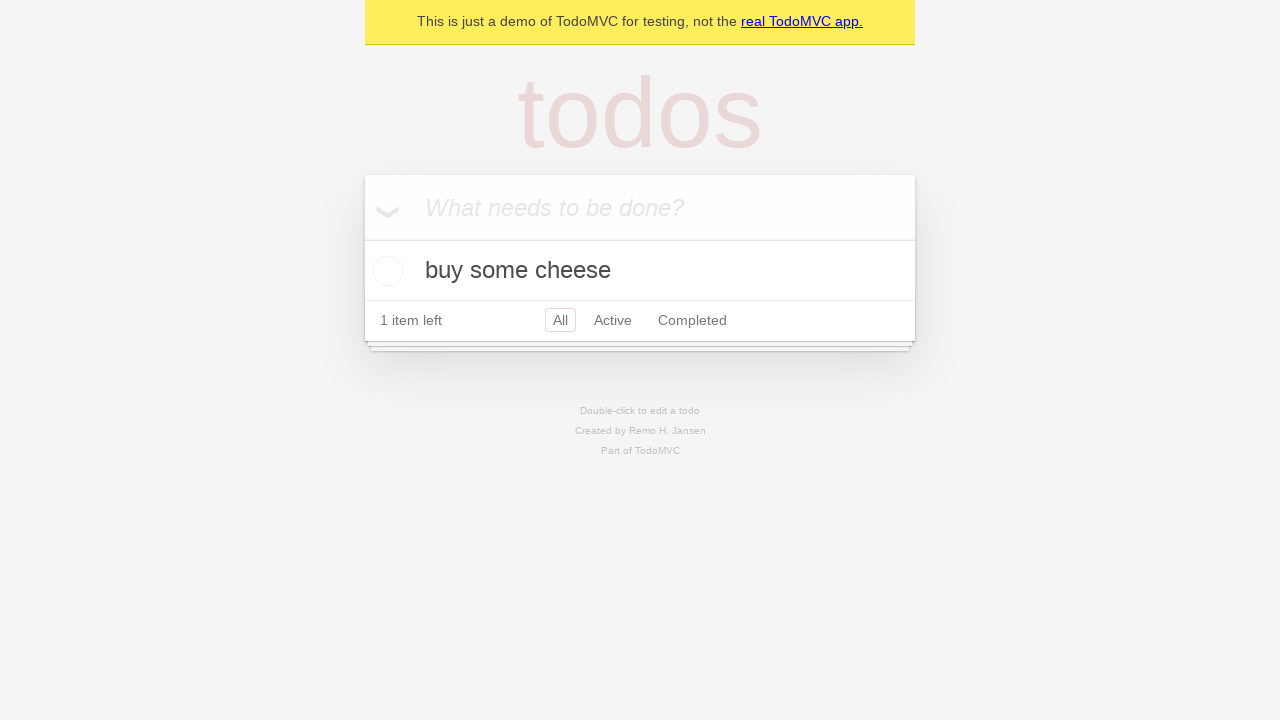

Filled todo input with 'feed the cat' on internal:attr=[placeholder="What needs to be done?"i]
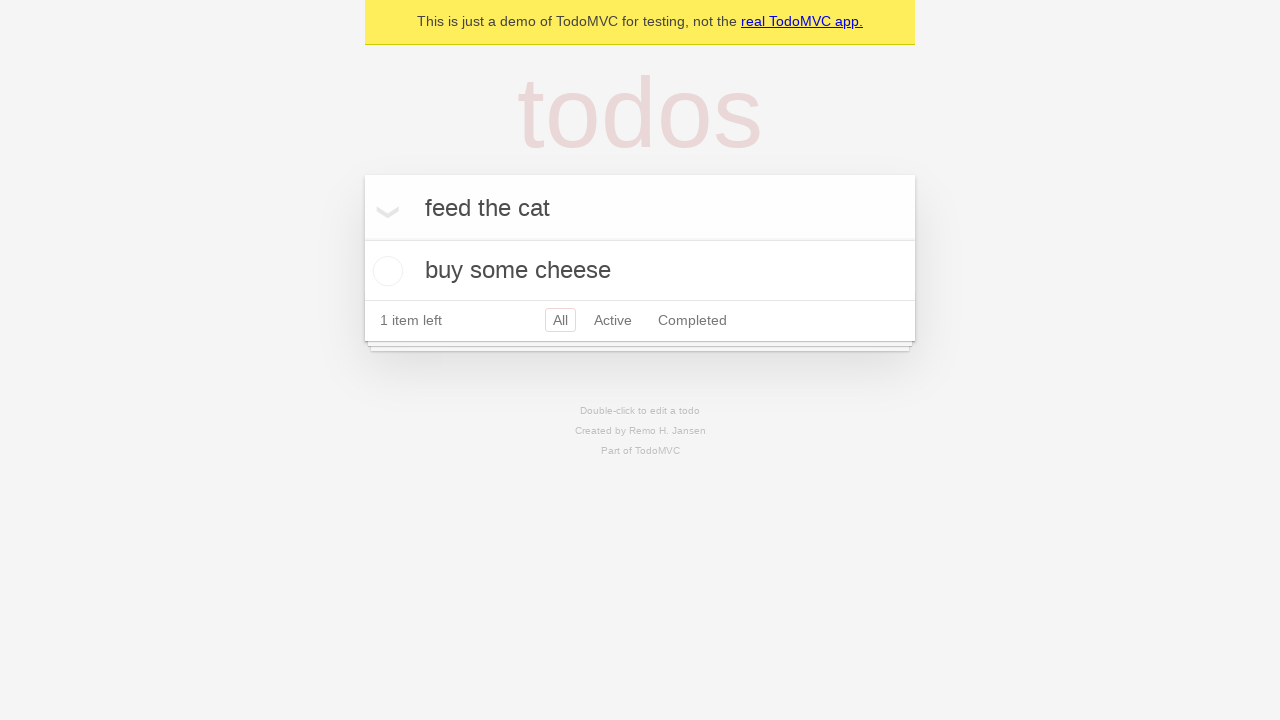

Pressed Enter to add second todo on internal:attr=[placeholder="What needs to be done?"i]
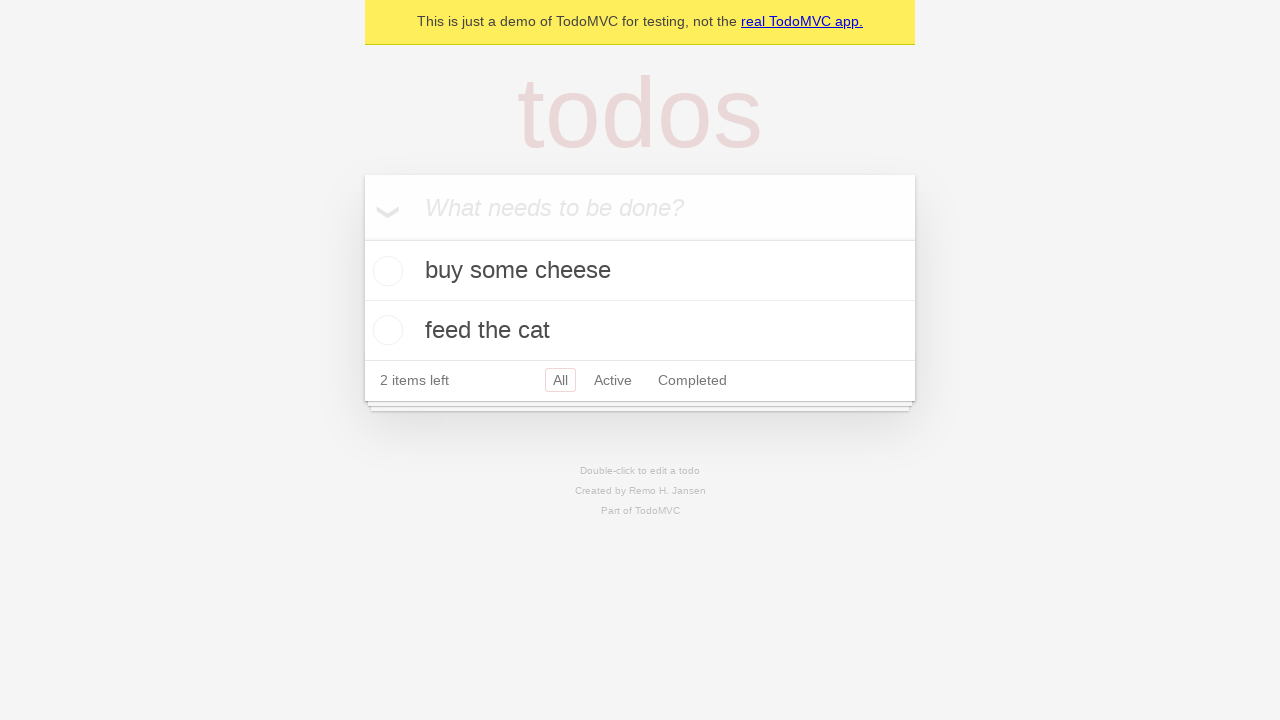

Filled todo input with 'book a doctors appointment' on internal:attr=[placeholder="What needs to be done?"i]
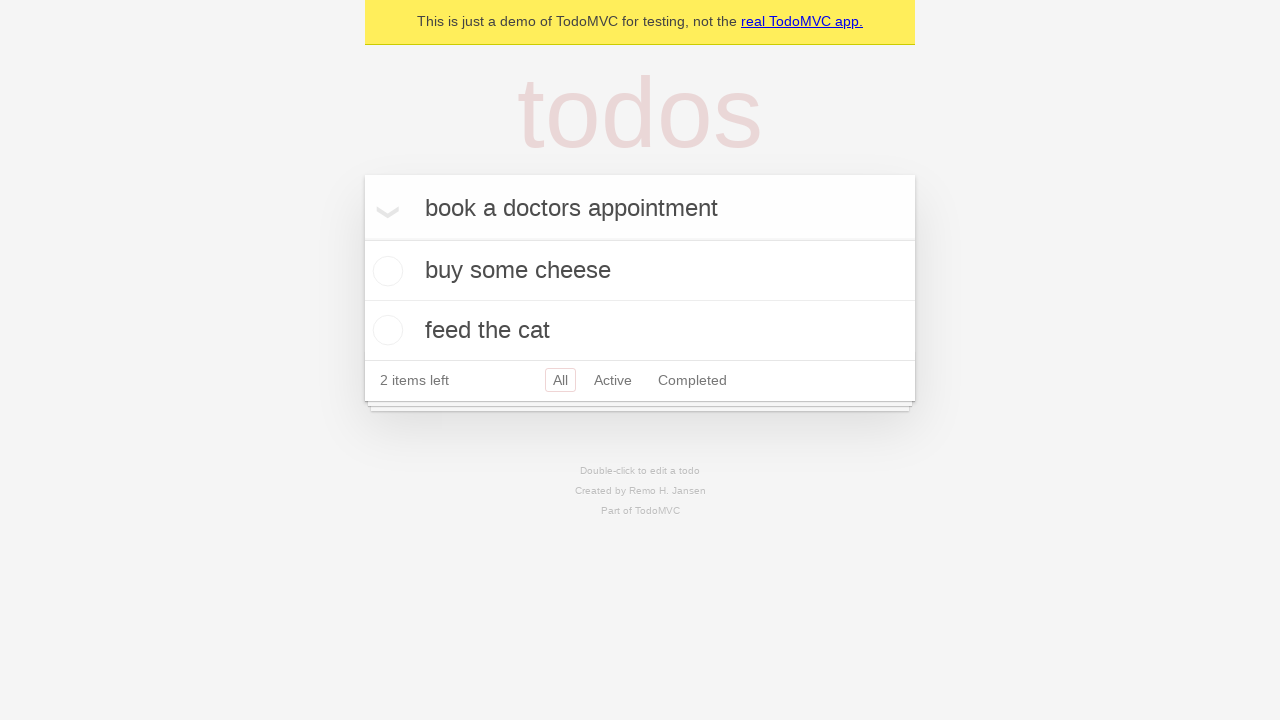

Pressed Enter to add third todo on internal:attr=[placeholder="What needs to be done?"i]
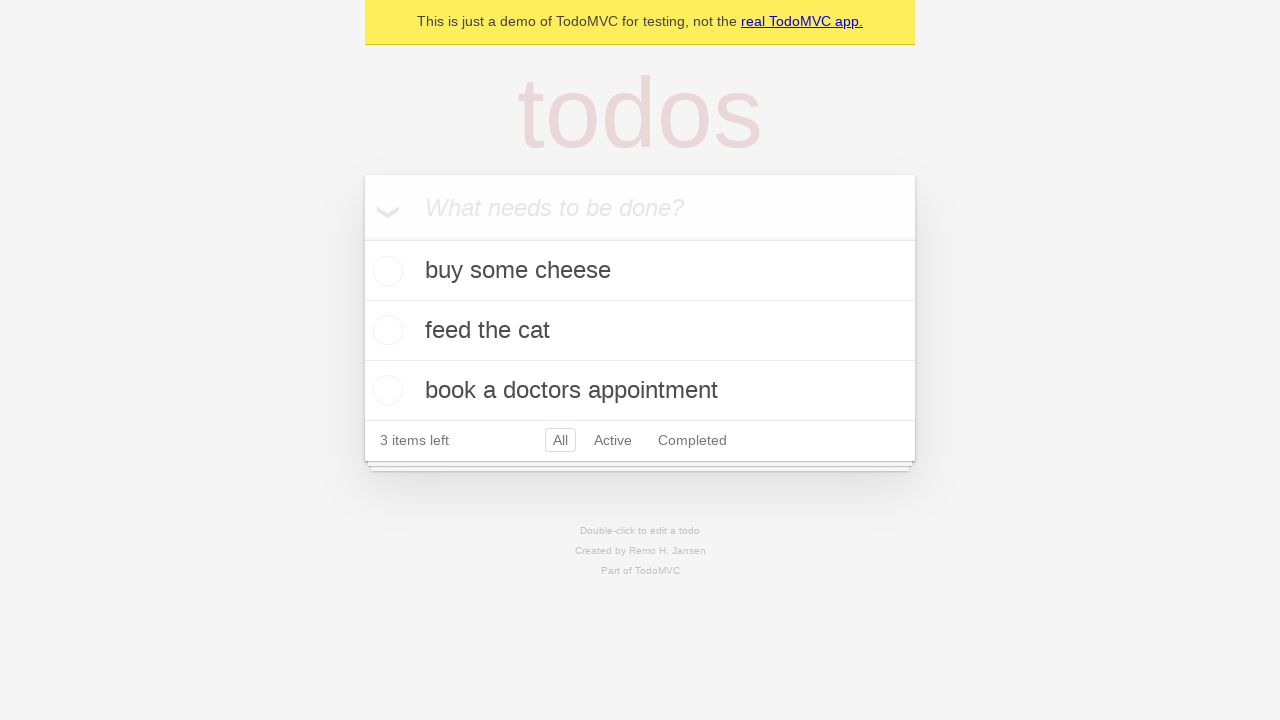

Waited for all three todos to load
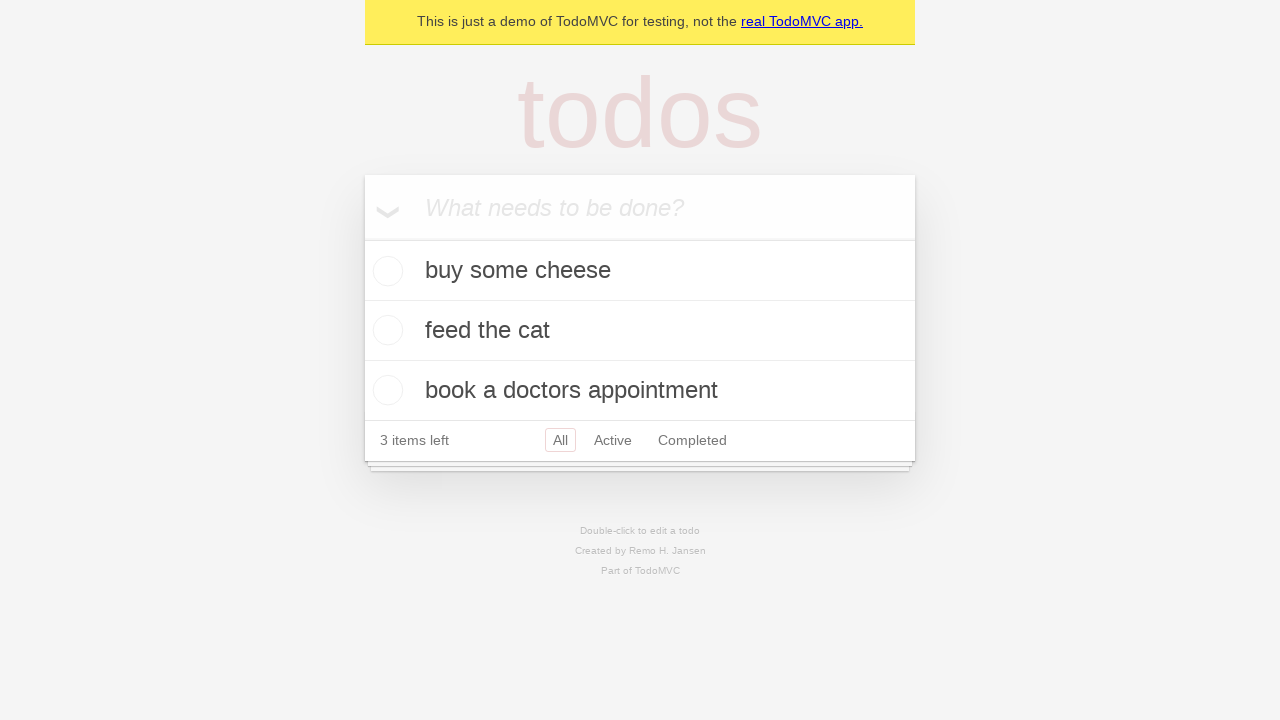

Checked the second todo 'feed the cat' as completed at (385, 330) on [data-testid='todo-item'] >> nth=1 >> internal:role=checkbox
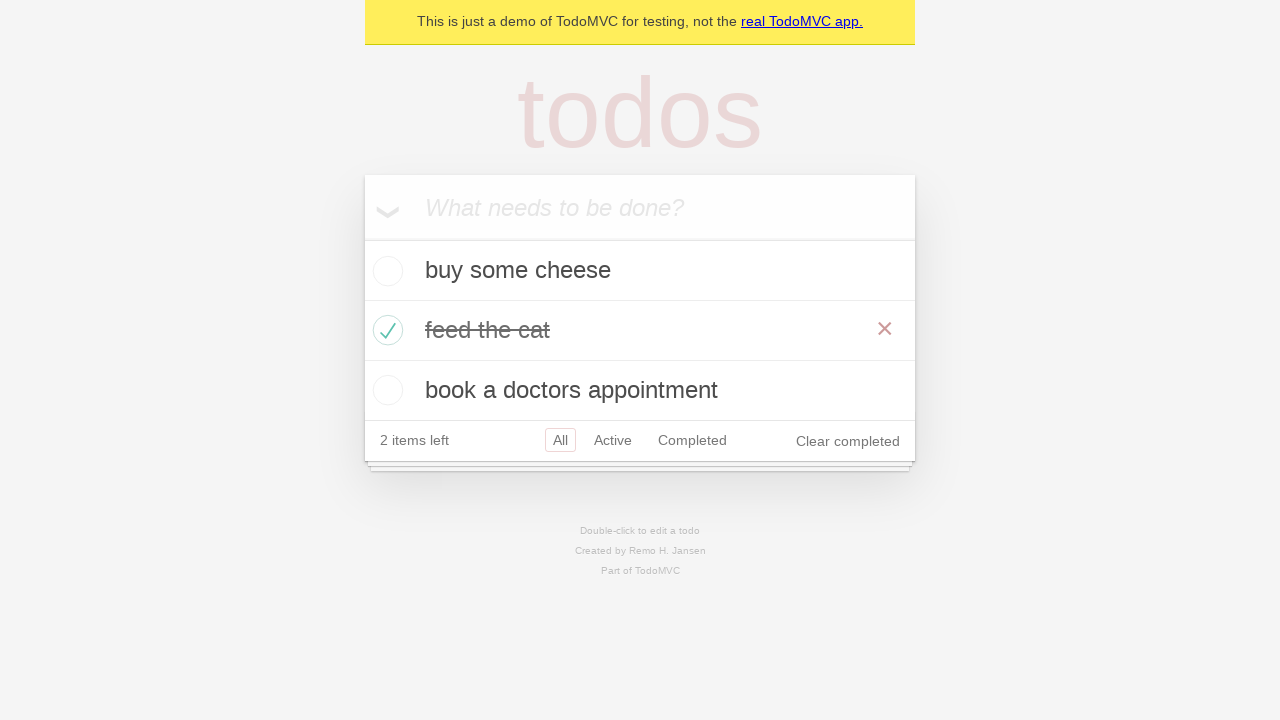

Clicked 'Clear completed' button to remove completed items at (848, 441) on internal:role=button[name="Clear completed"i]
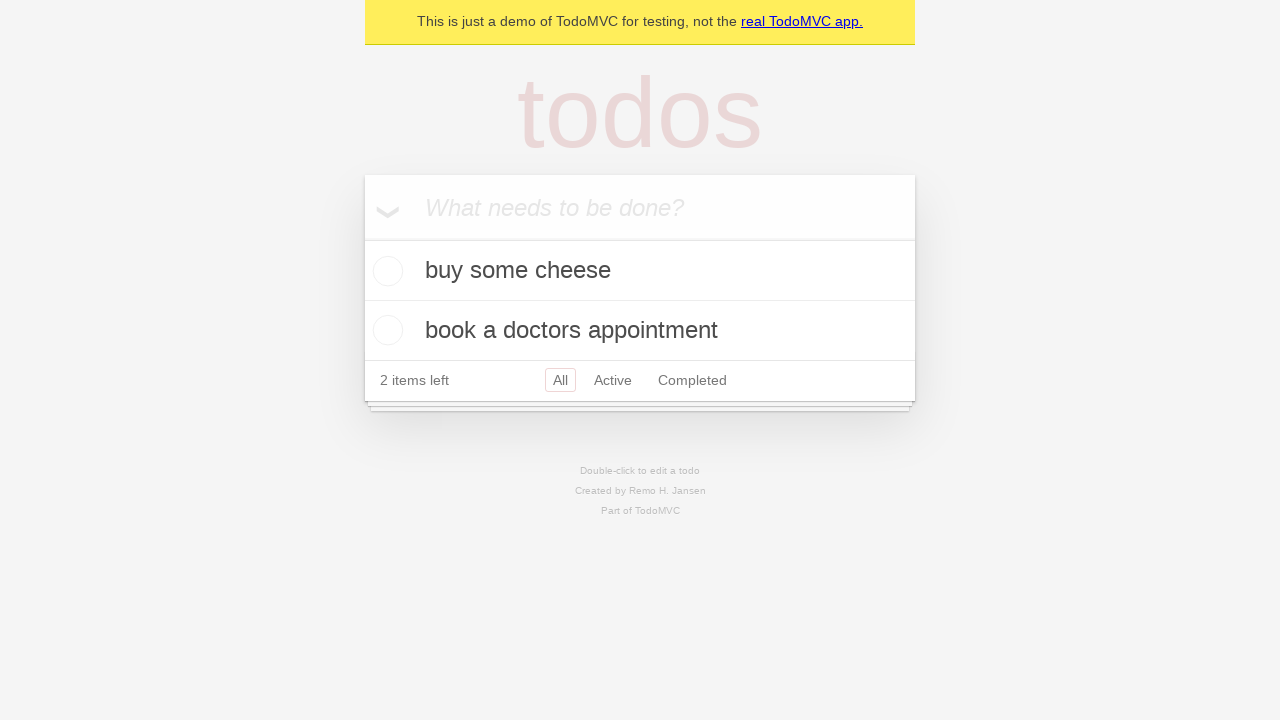

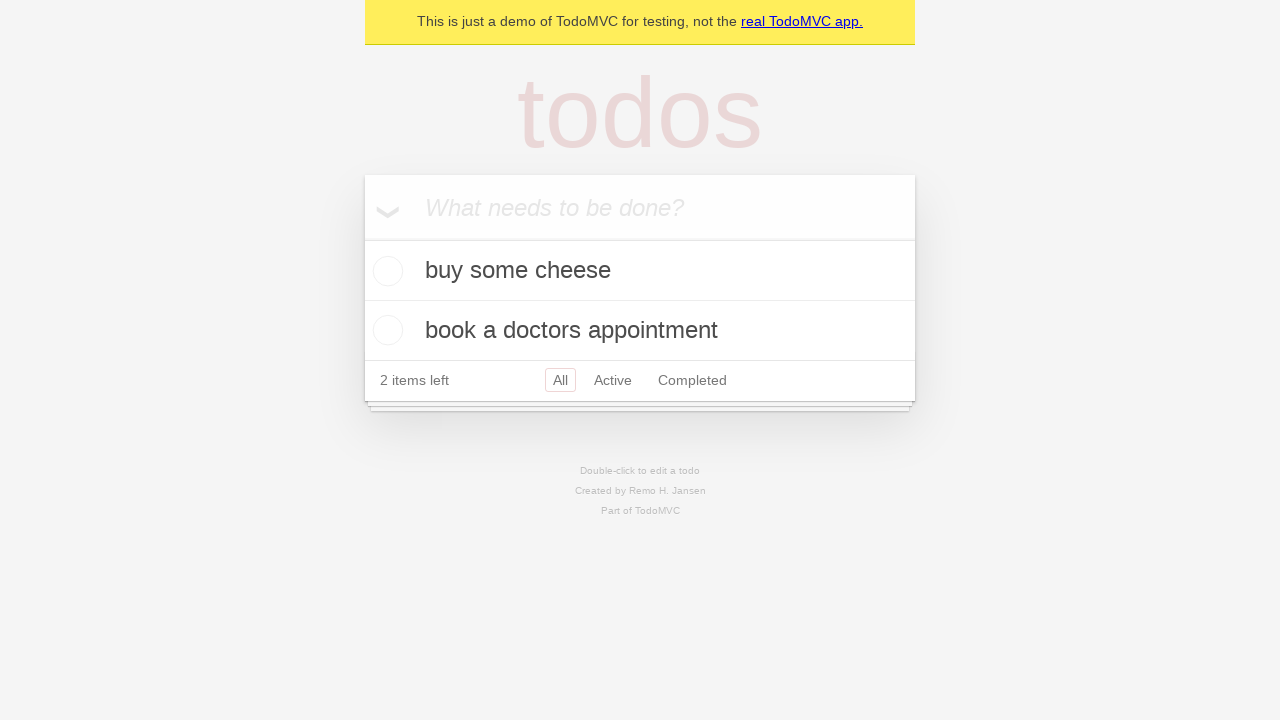